Tests the add/remove elements functionality by clicking "Add Element" button, verifying the "Delete" button appears, clicking "Delete", and verifying it disappears.

Starting URL: https://practice.cydeo.com/add_remove_elements/

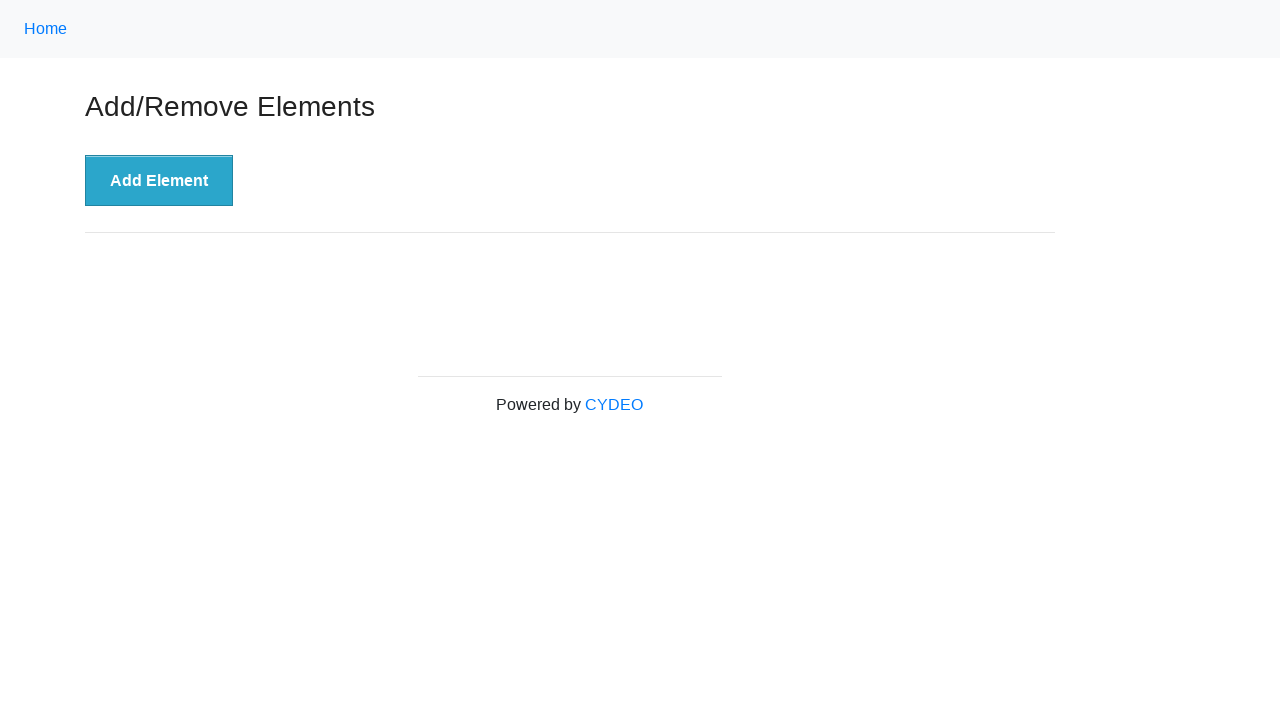

Navigated to add/remove elements practice page
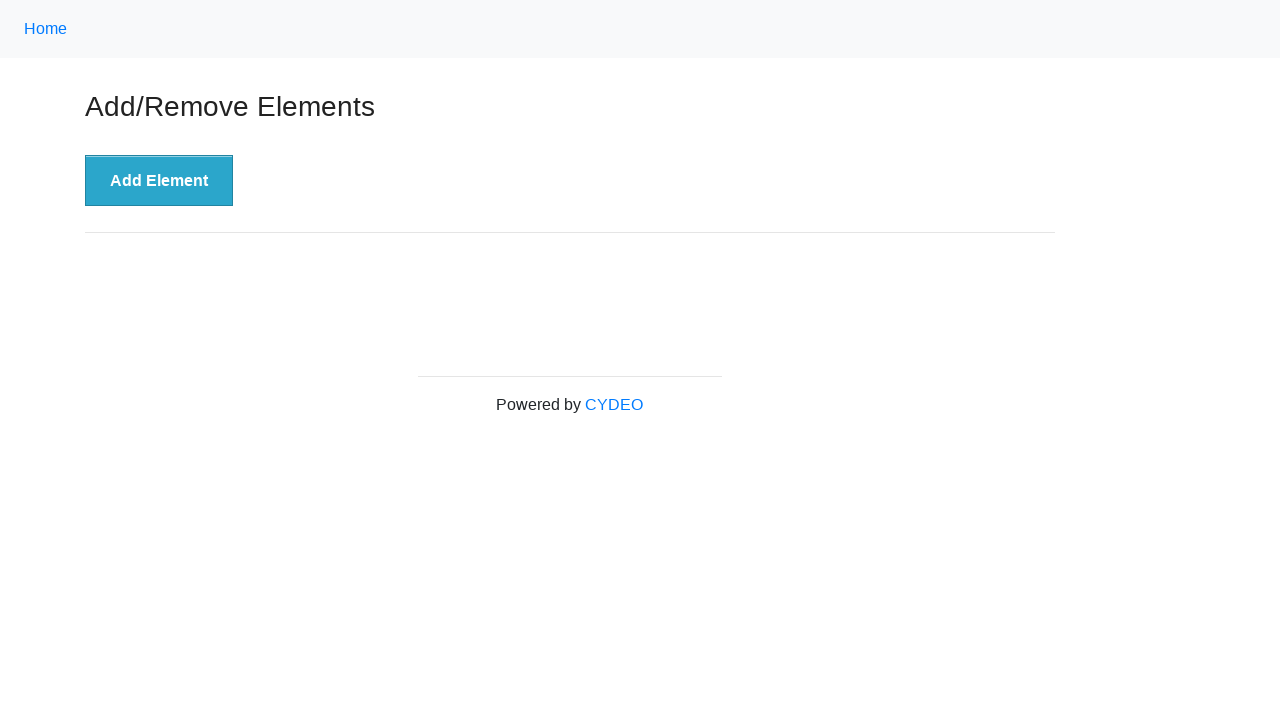

Clicked 'Add Element' button at (159, 181) on xpath=//button[text()='Add Element']
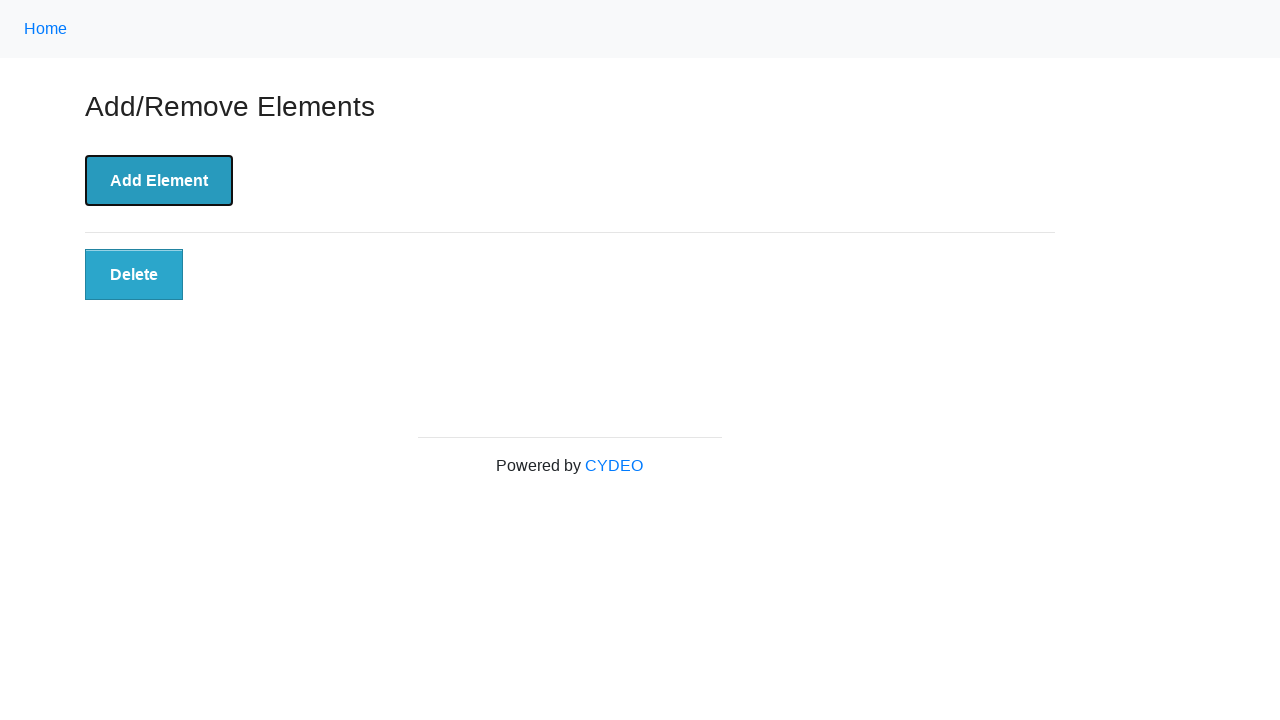

Verified 'Delete' button appeared after adding element
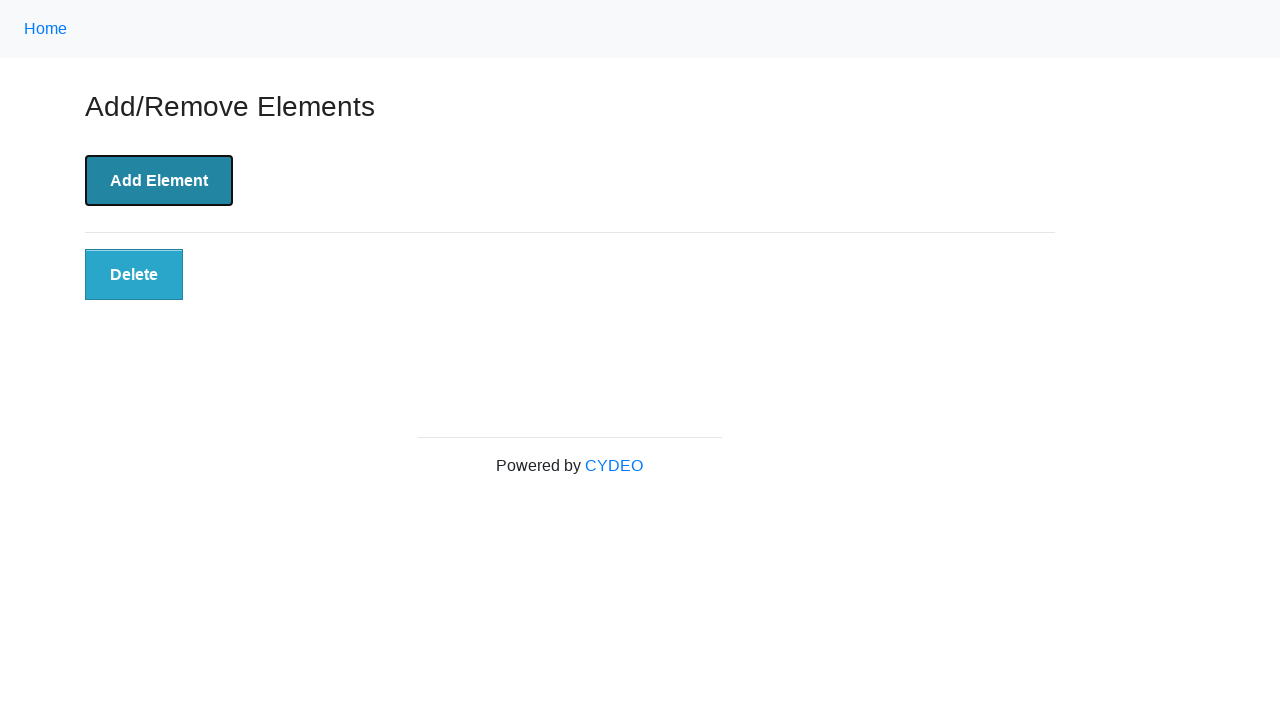

Clicked 'Delete' button to remove element at (134, 275) on xpath=//button[text()='Delete']
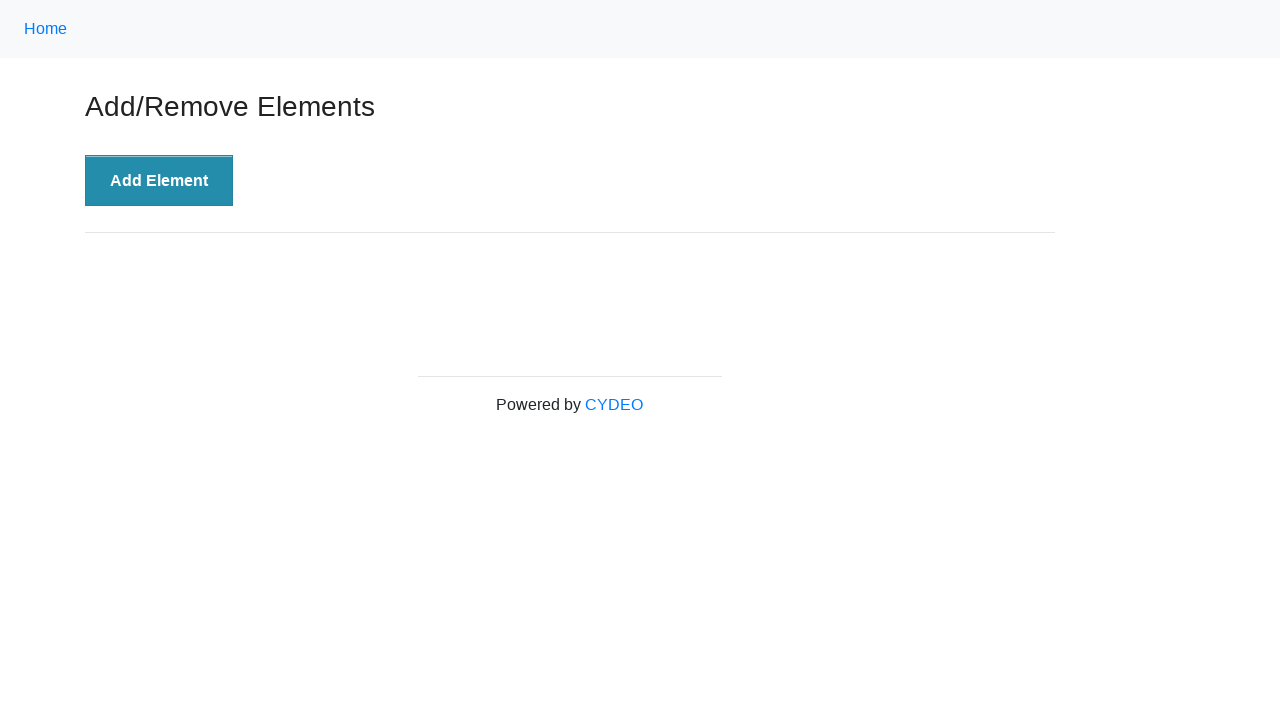

Verified 'Delete' button disappeared after deletion
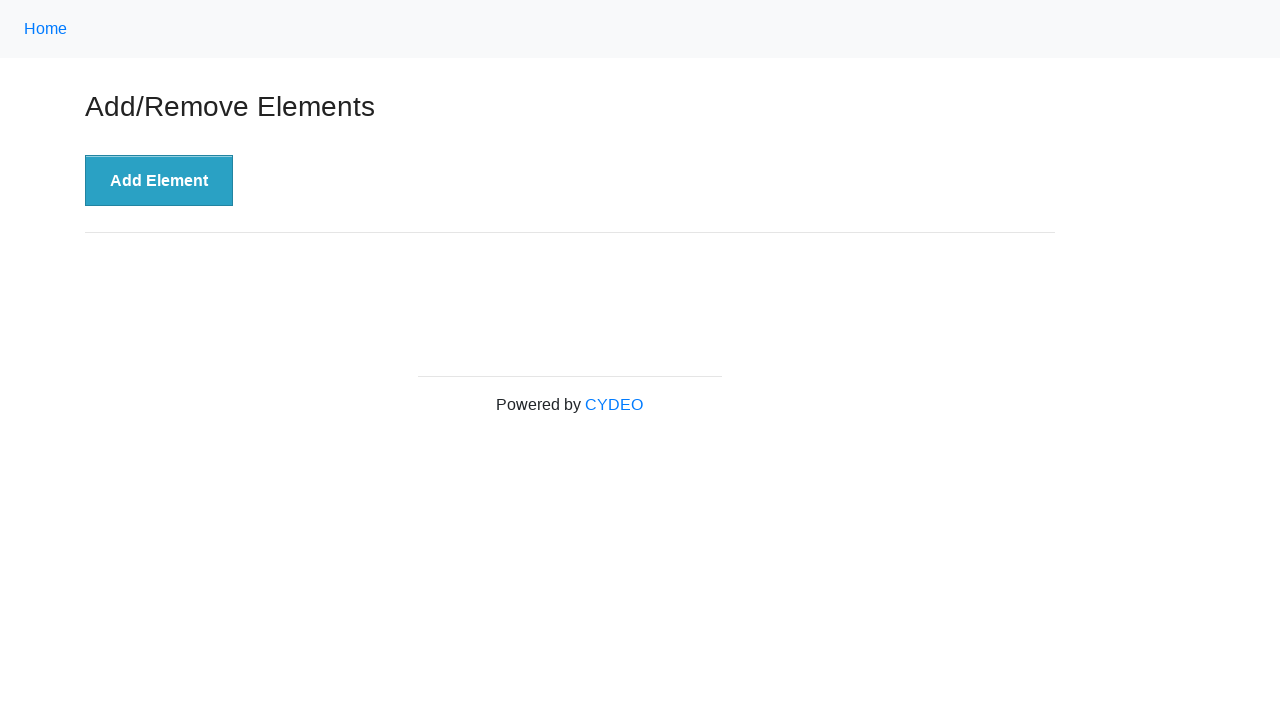

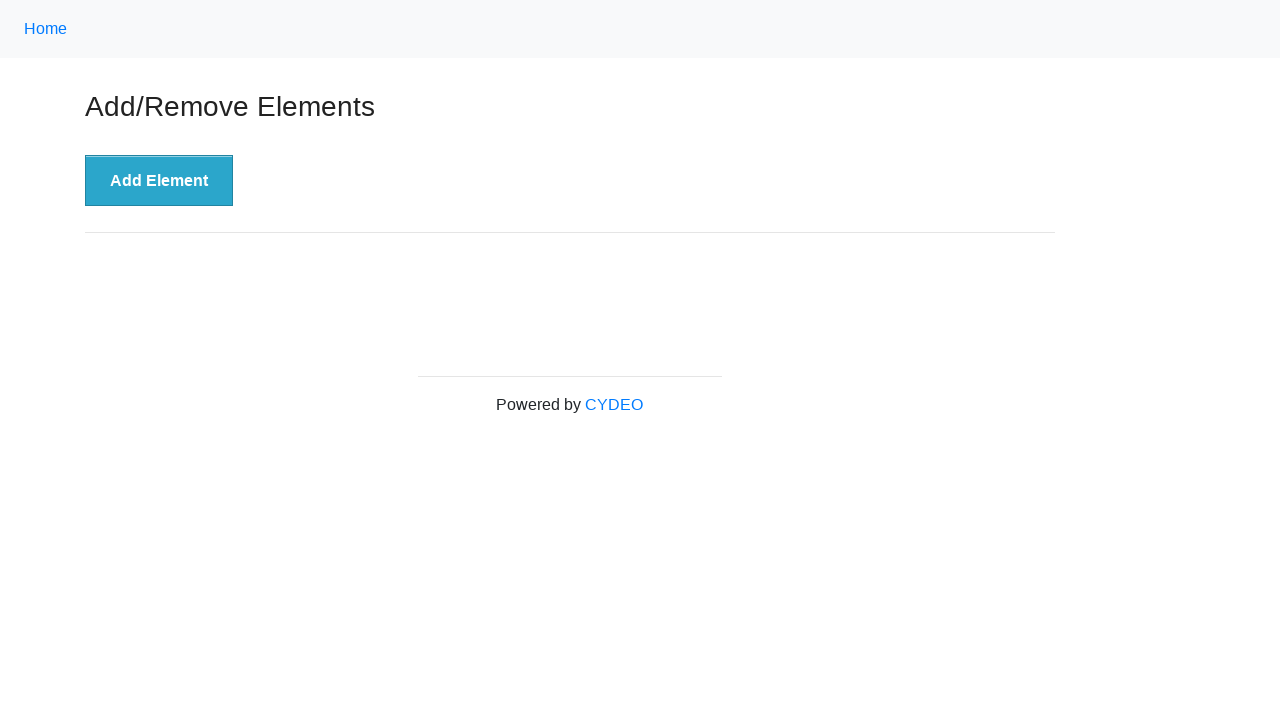